Tests basic JavaScript alert by clicking the alert button, verifying the alert text, and accepting it

Starting URL: https://the-internet.herokuapp.com/javascript_alerts

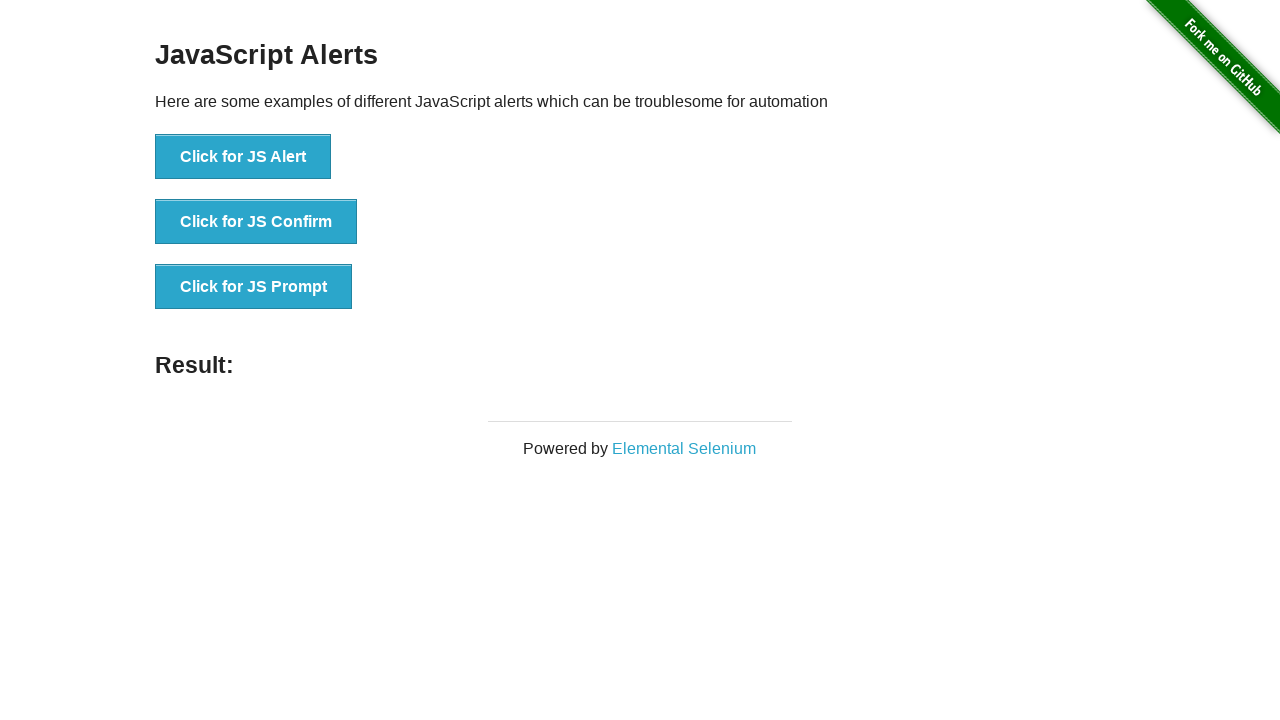

Clicked button to trigger JavaScript alert at (243, 157) on text='Click for JS Alert'
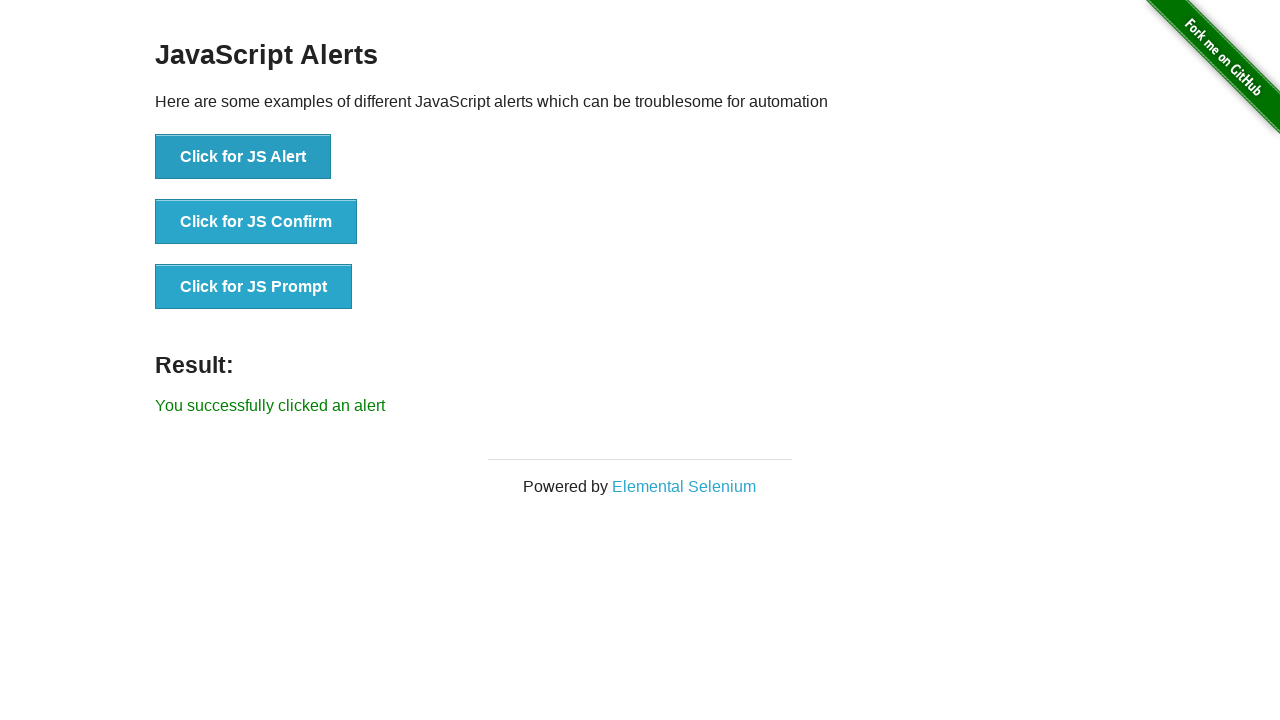

Set up dialog handler to accept alert
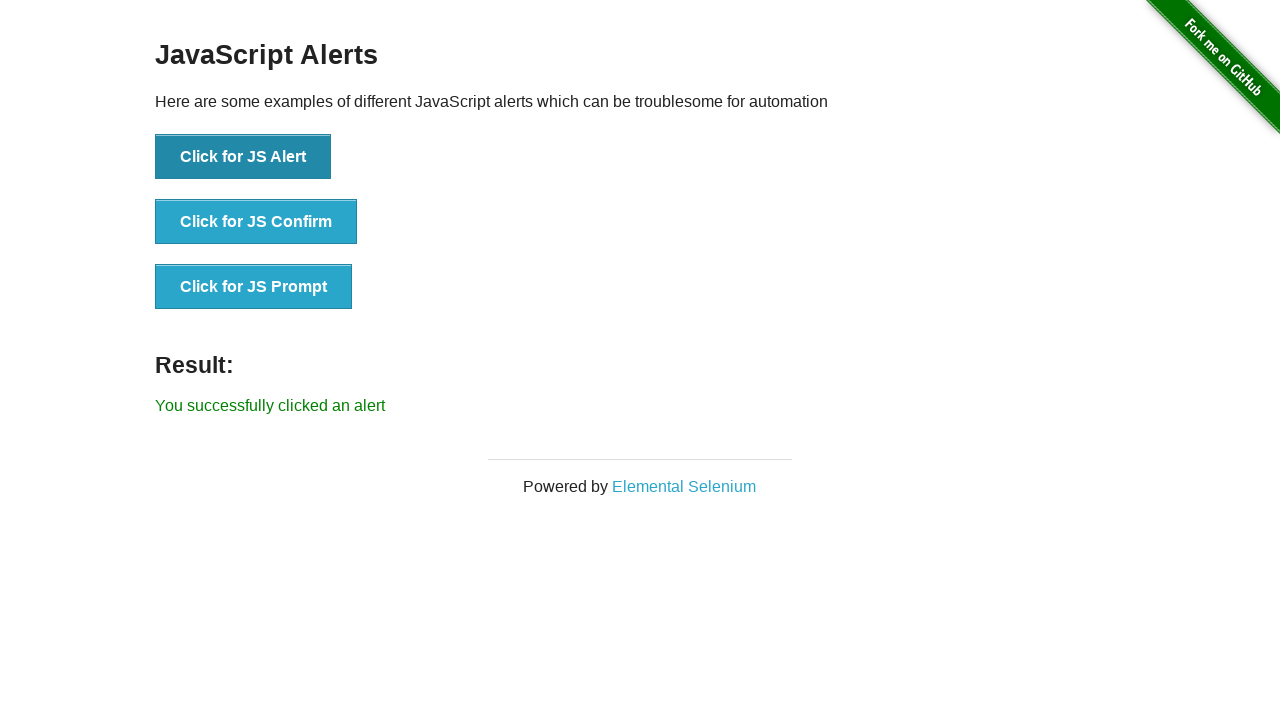

Waited 500ms for alert to be processed
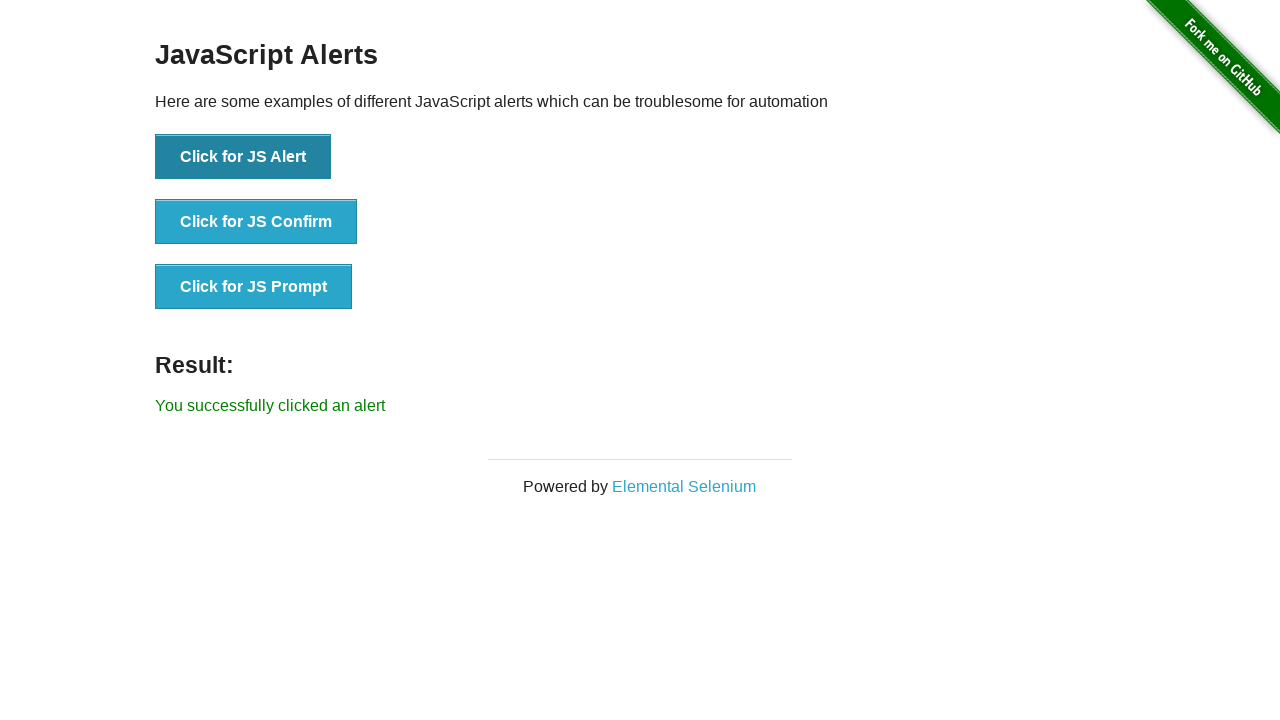

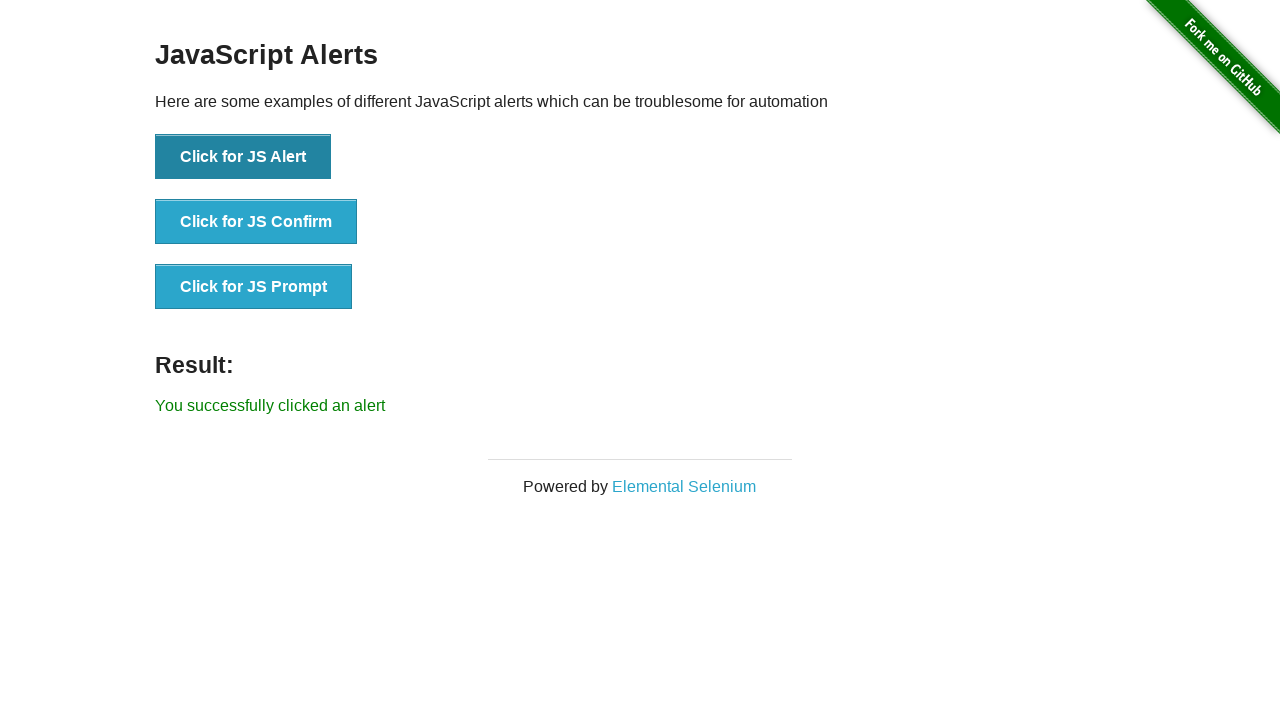